Tests window handling functionality by clicking a link that opens a new window, switching to the new window to verify its title and content, then switching back to the original window to verify it's still accessible.

Starting URL: https://the-internet.herokuapp.com/windows

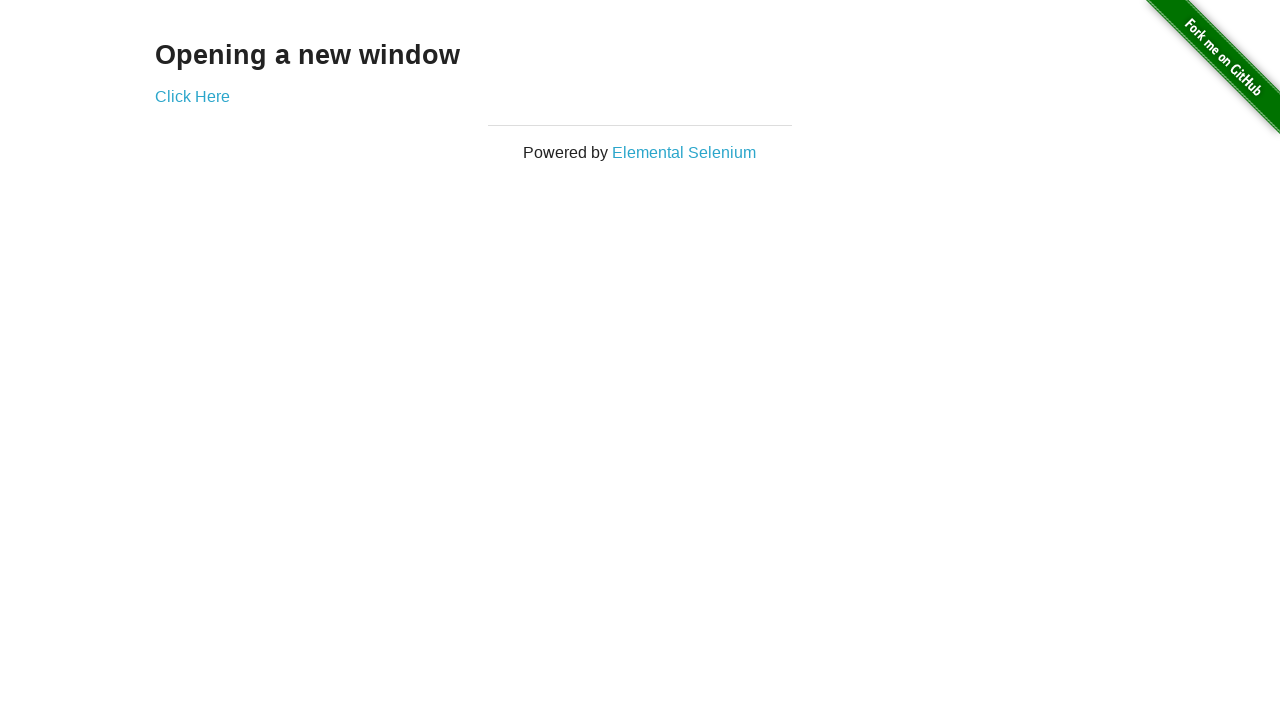

Retrieved text 'Opening a new window' from first page
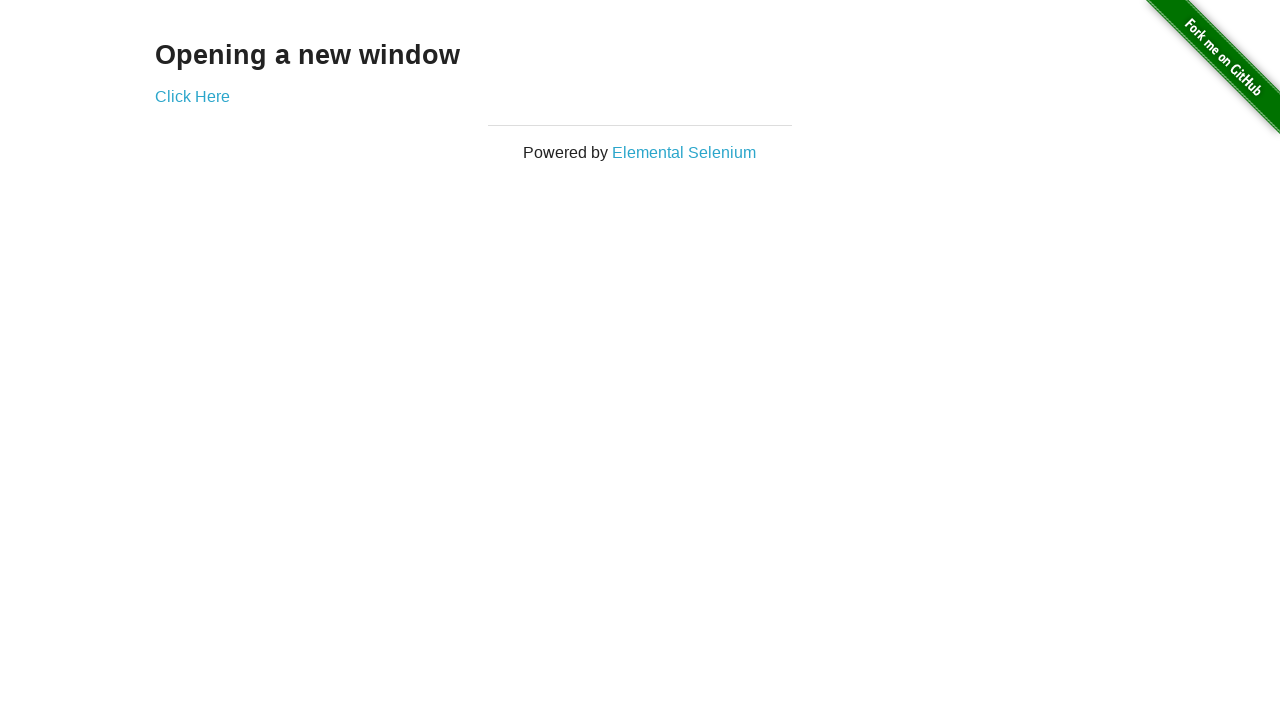

Asserted text 'Opening a new window' matches expected value
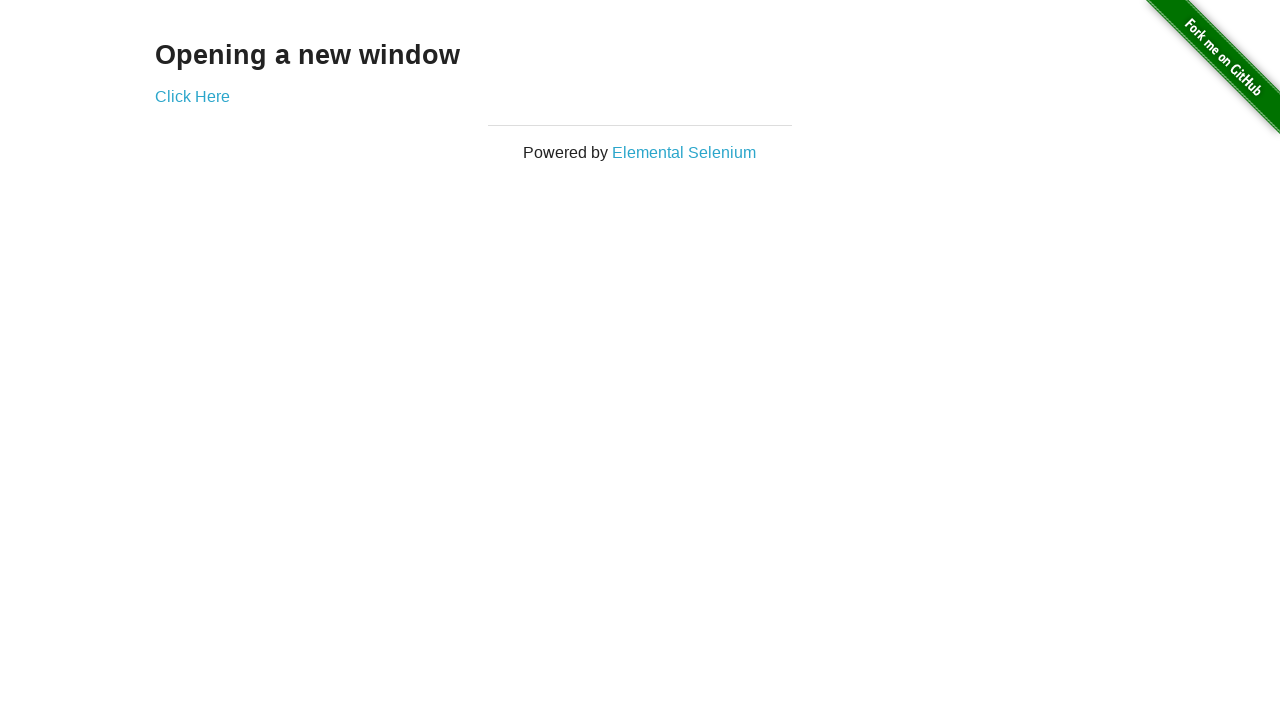

Asserted first page title is 'The Internet'
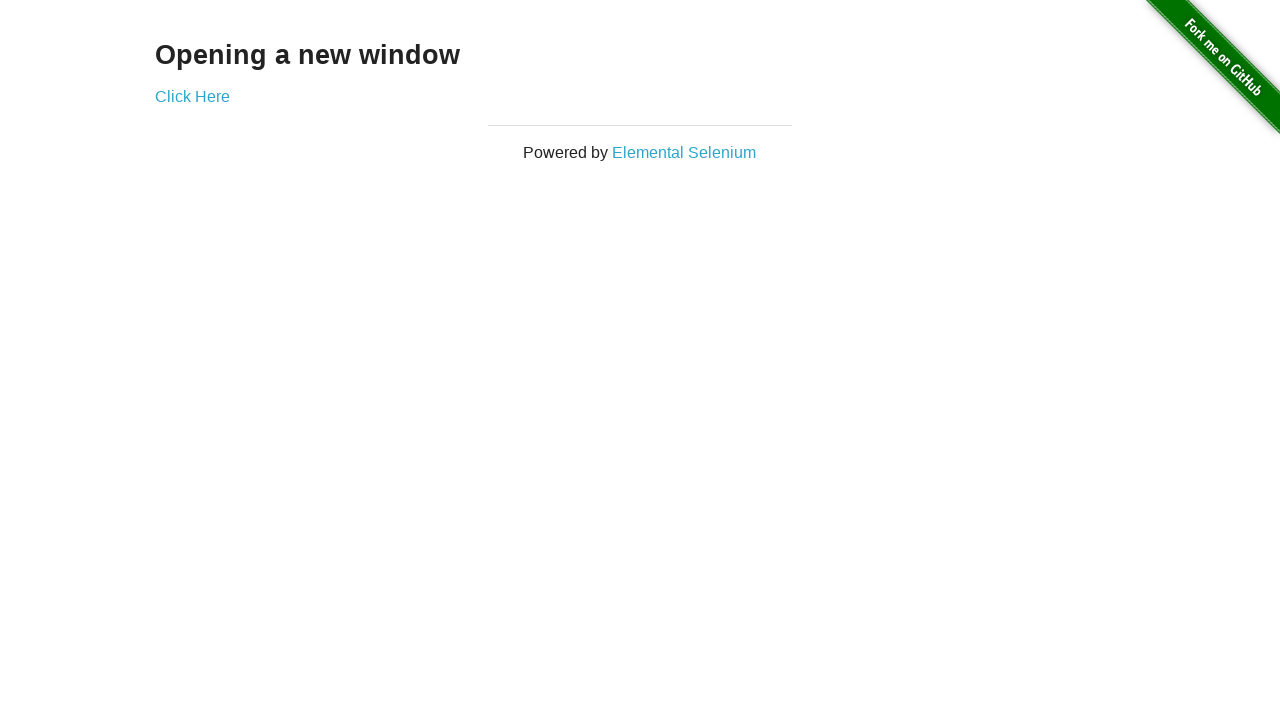

Clicked 'Click Here' link to open new window at (192, 96) on text=Click Here
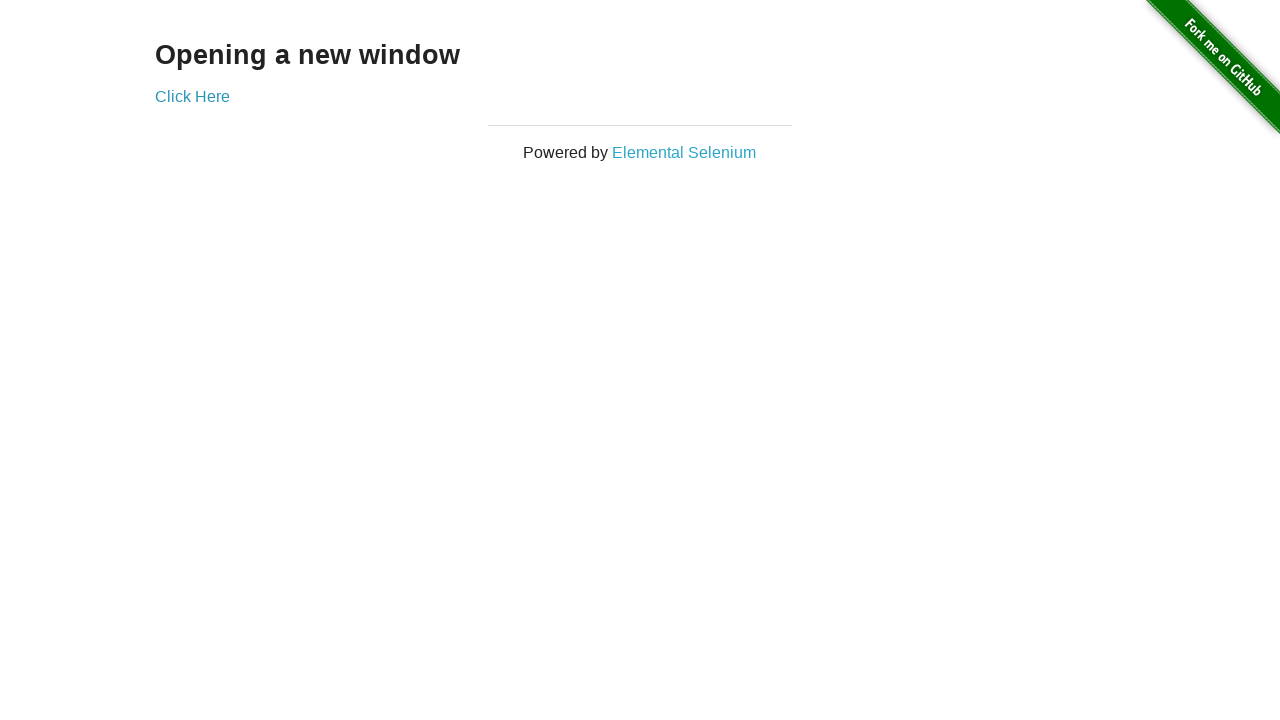

Obtained reference to new window
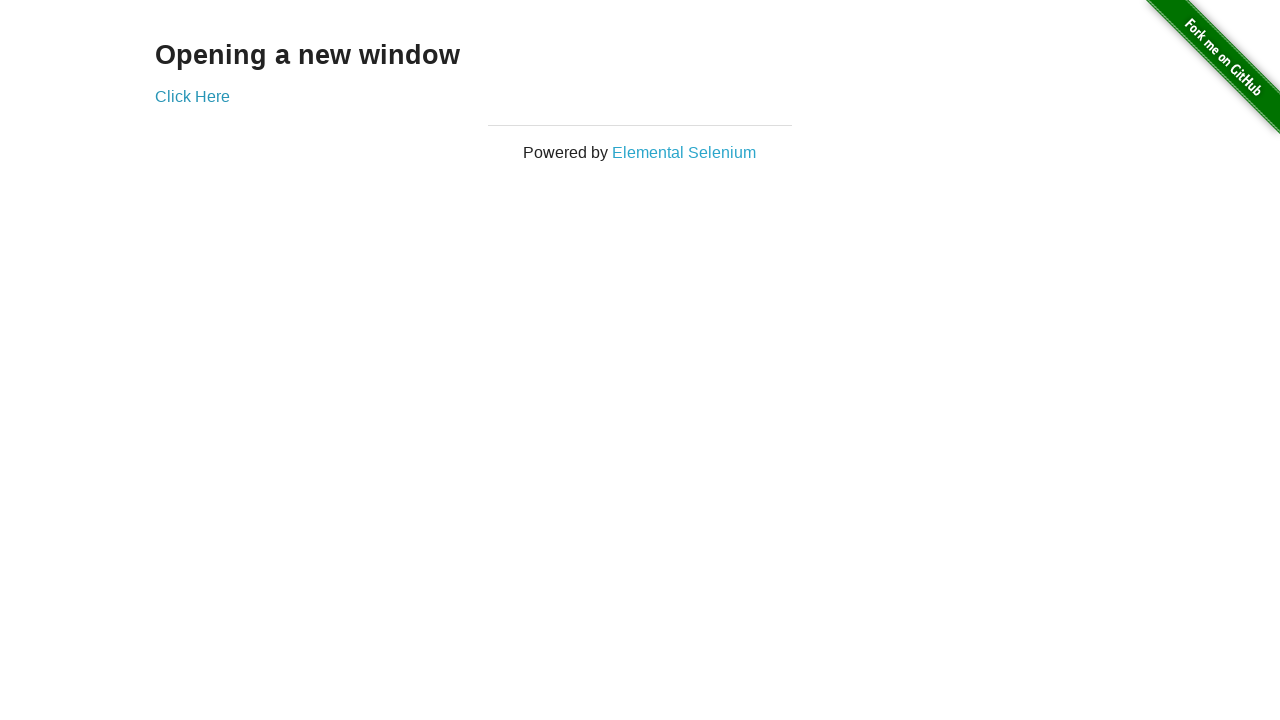

Waited for new window to fully load
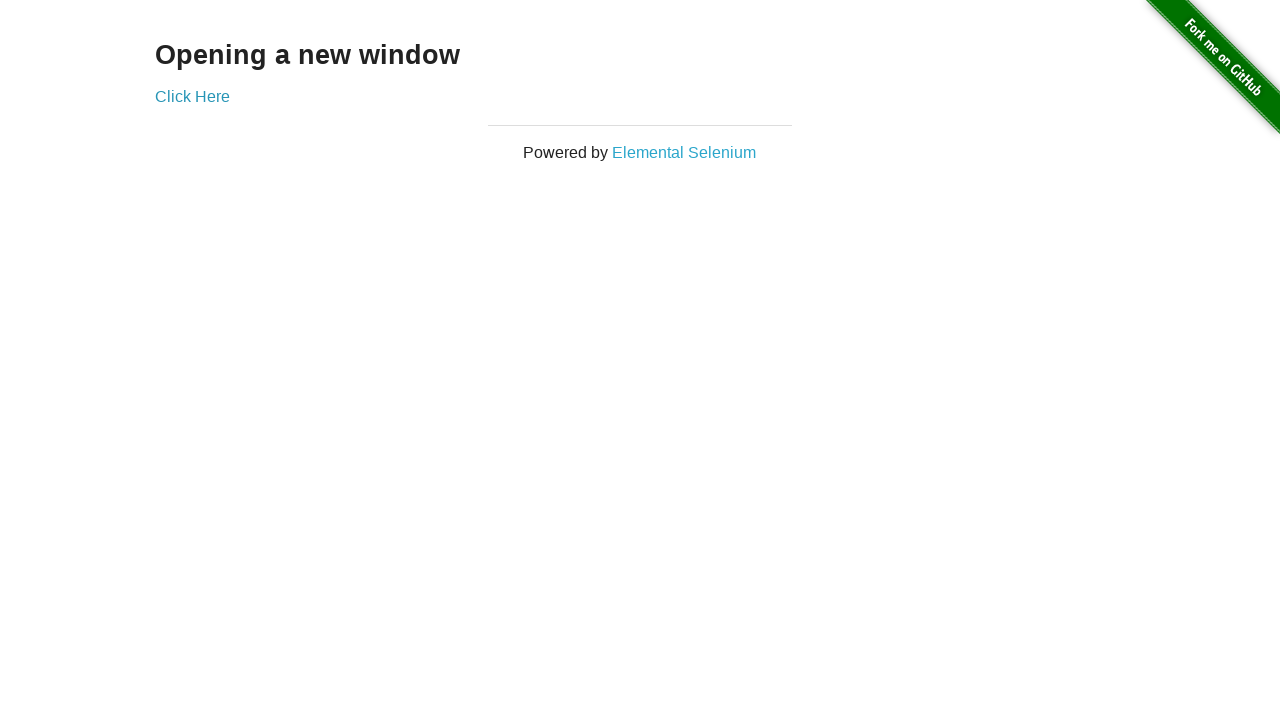

Asserted new window title is 'New Window'
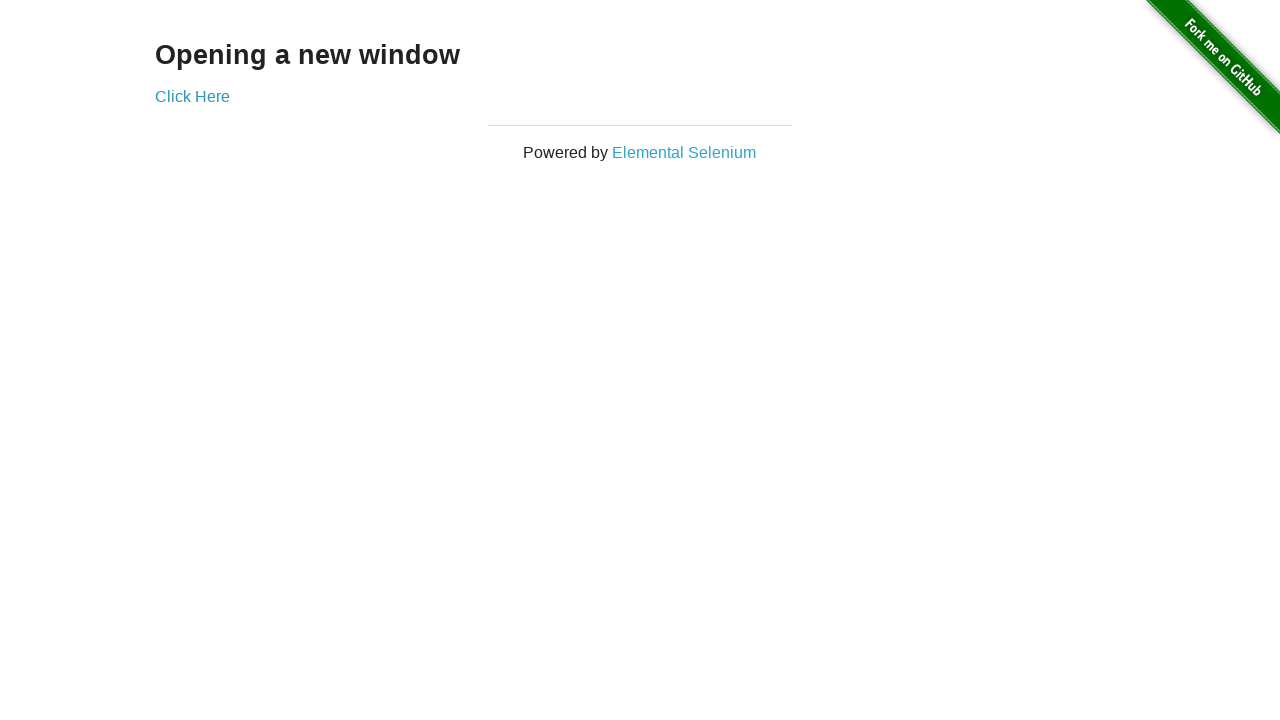

Retrieved text 'New Window' from new window
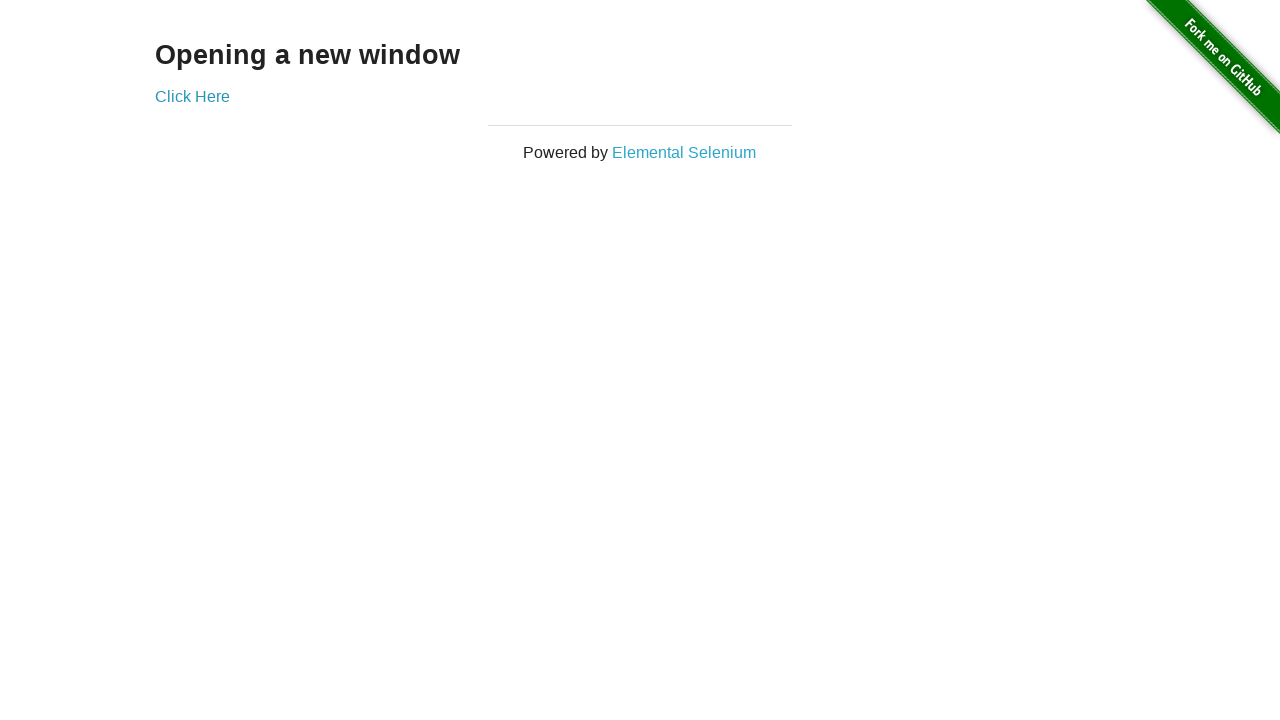

Asserted text 'New Window' matches expected value
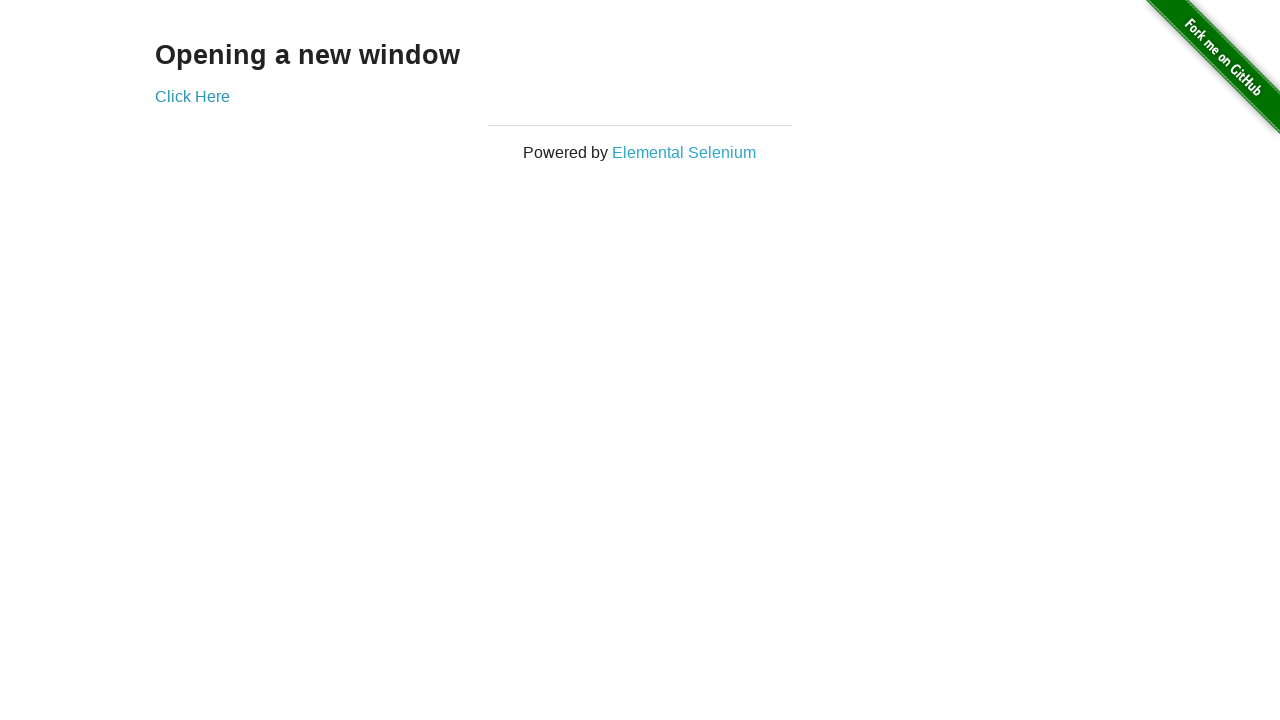

Switched back to original window
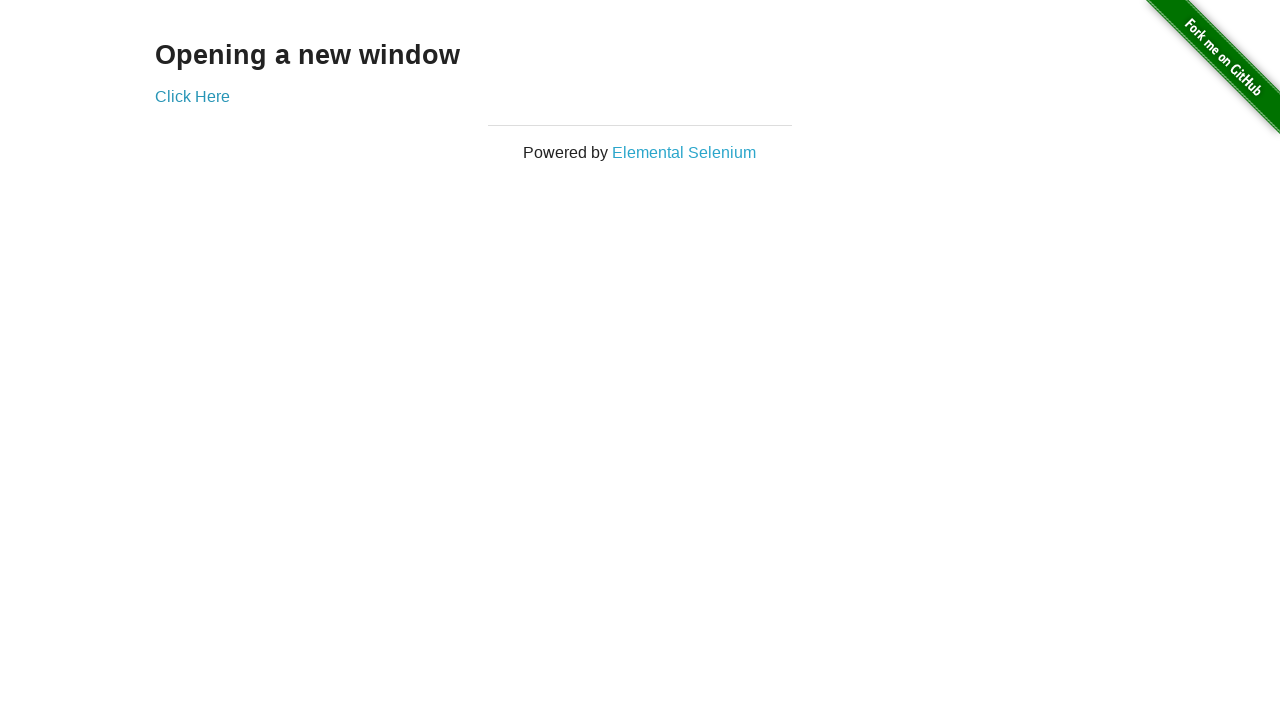

Asserted original window title is still 'The Internet'
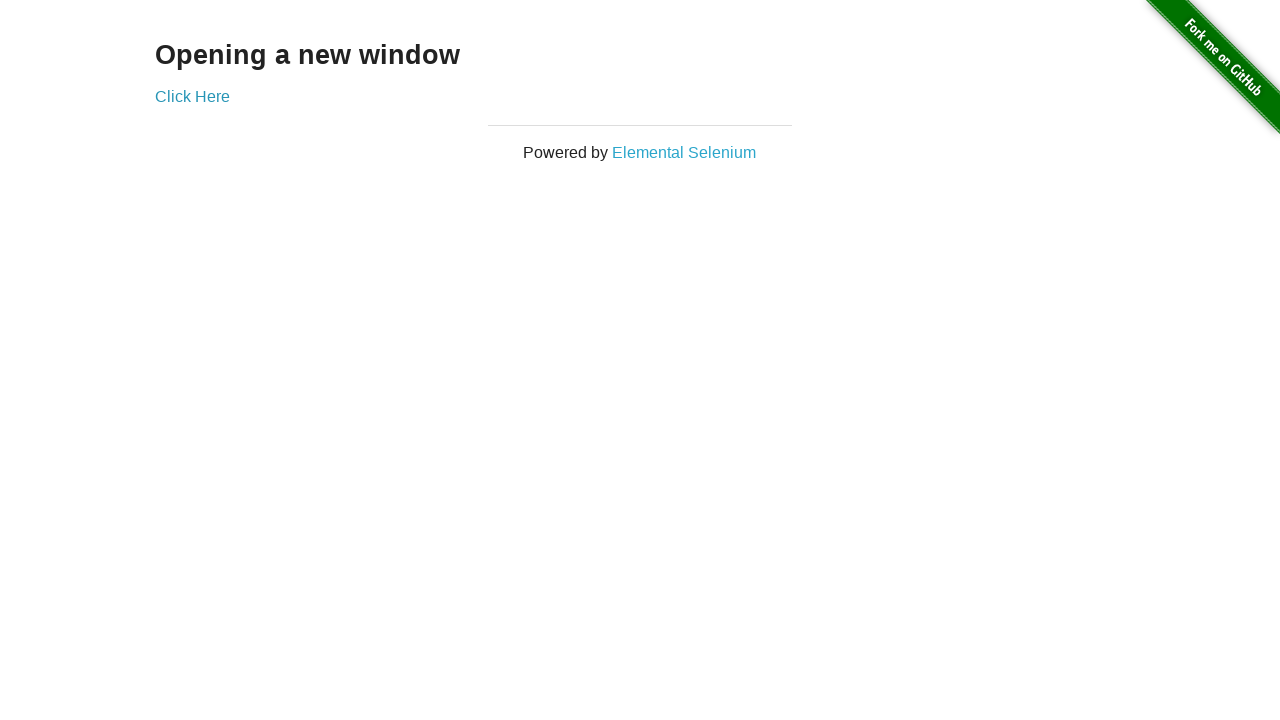

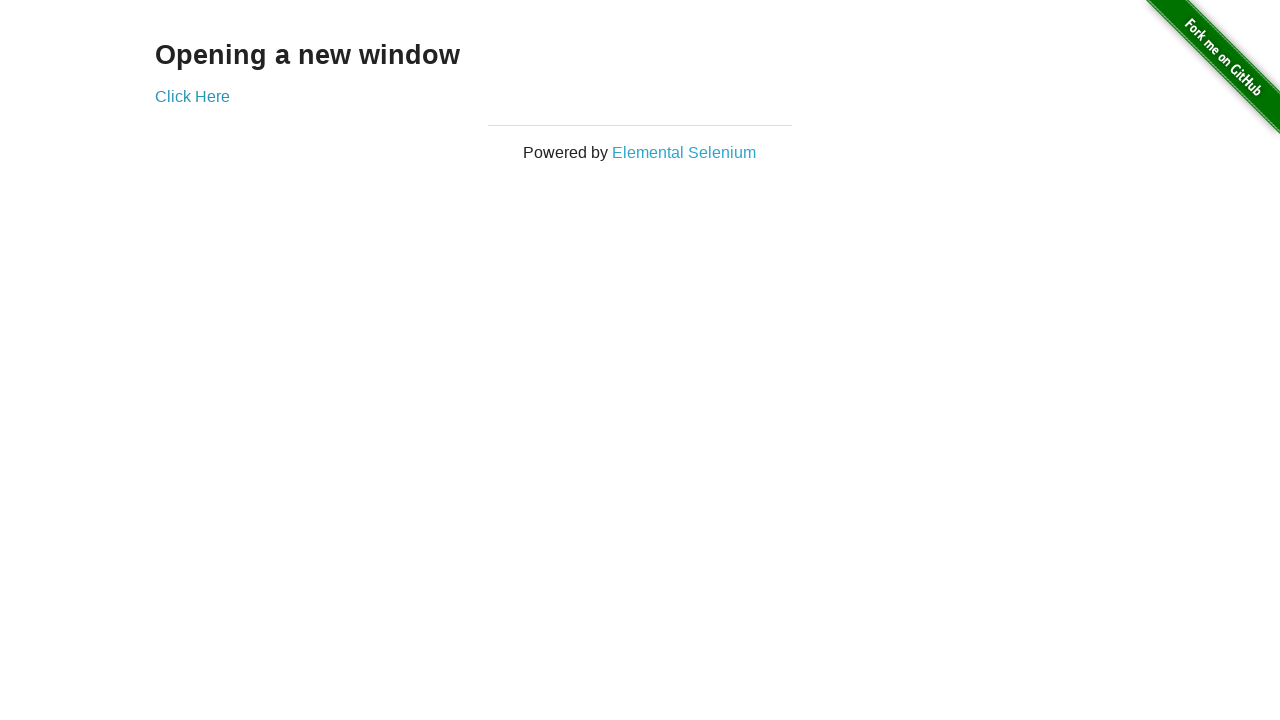